Tests a contact/registration form by filling in first name, last name, email, mobile number, and company name fields, then submitting the form and accepting the confirmation alert.

Starting URL: http://only-testing-blog.blogspot.com/2014/05/form.html

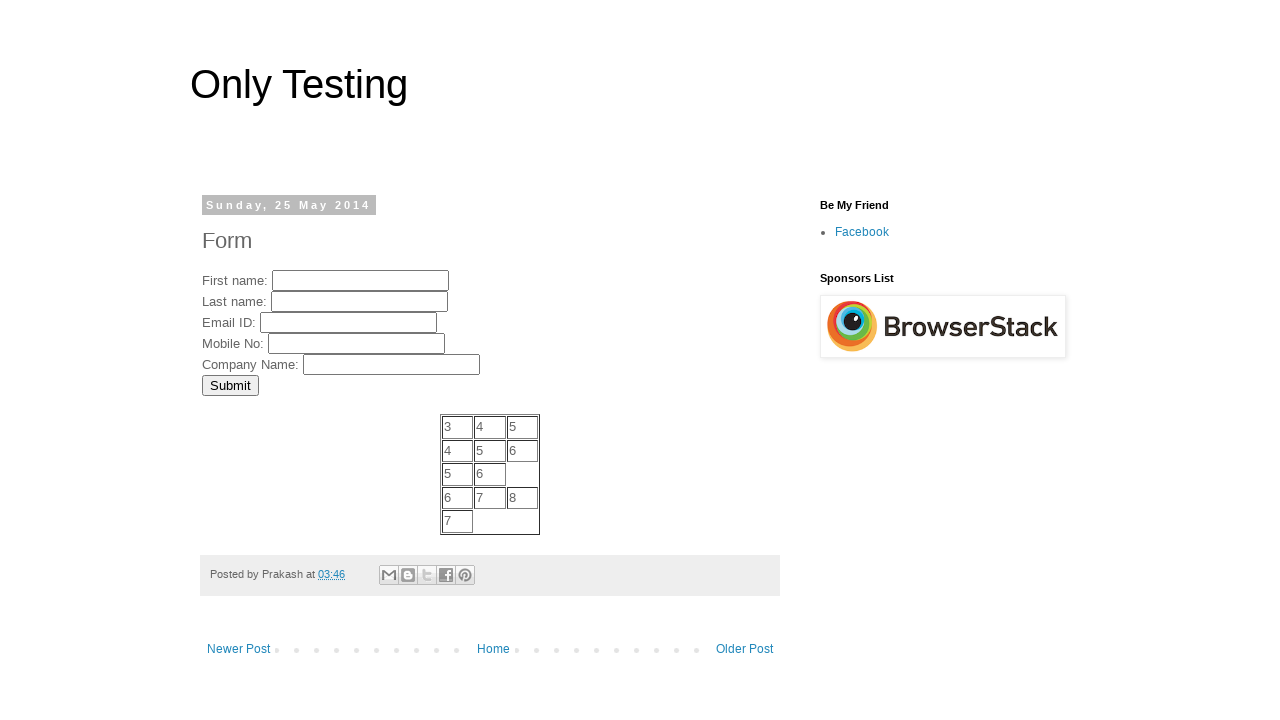

Filled first name field with 'Robert' on input[name='FirstName']
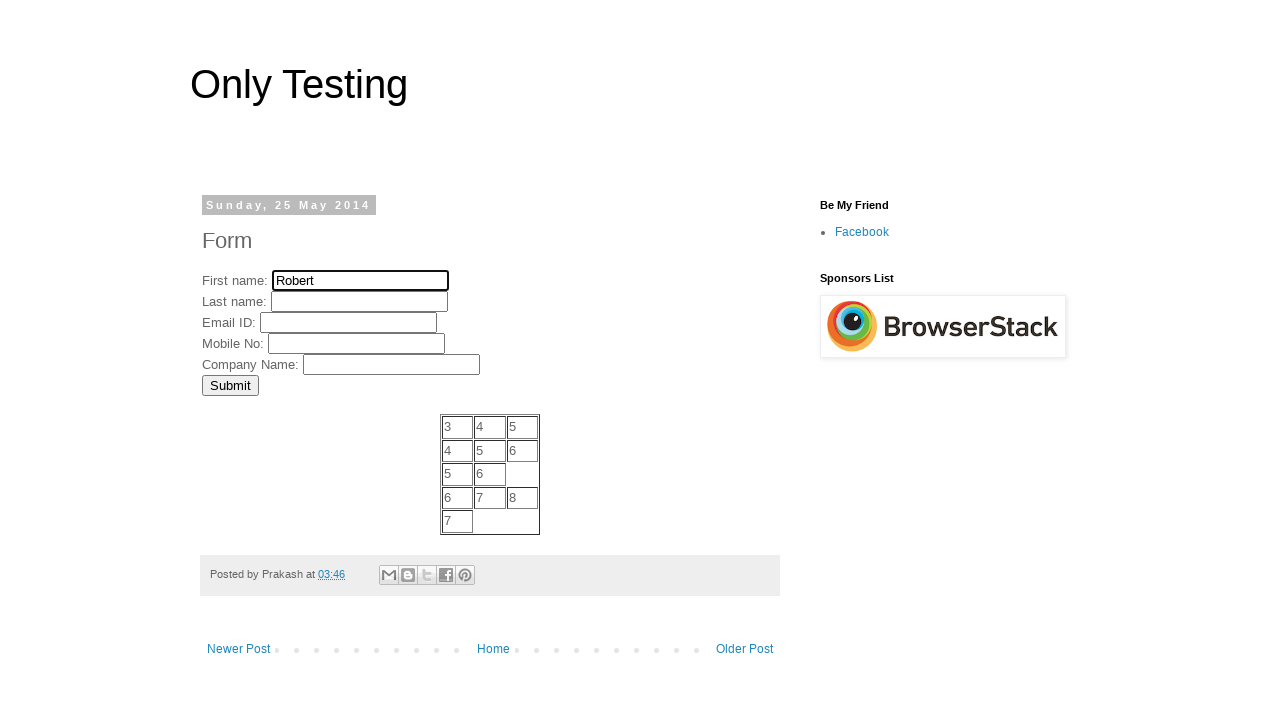

Filled last name field with 'Martinez' on input[name='LastName']
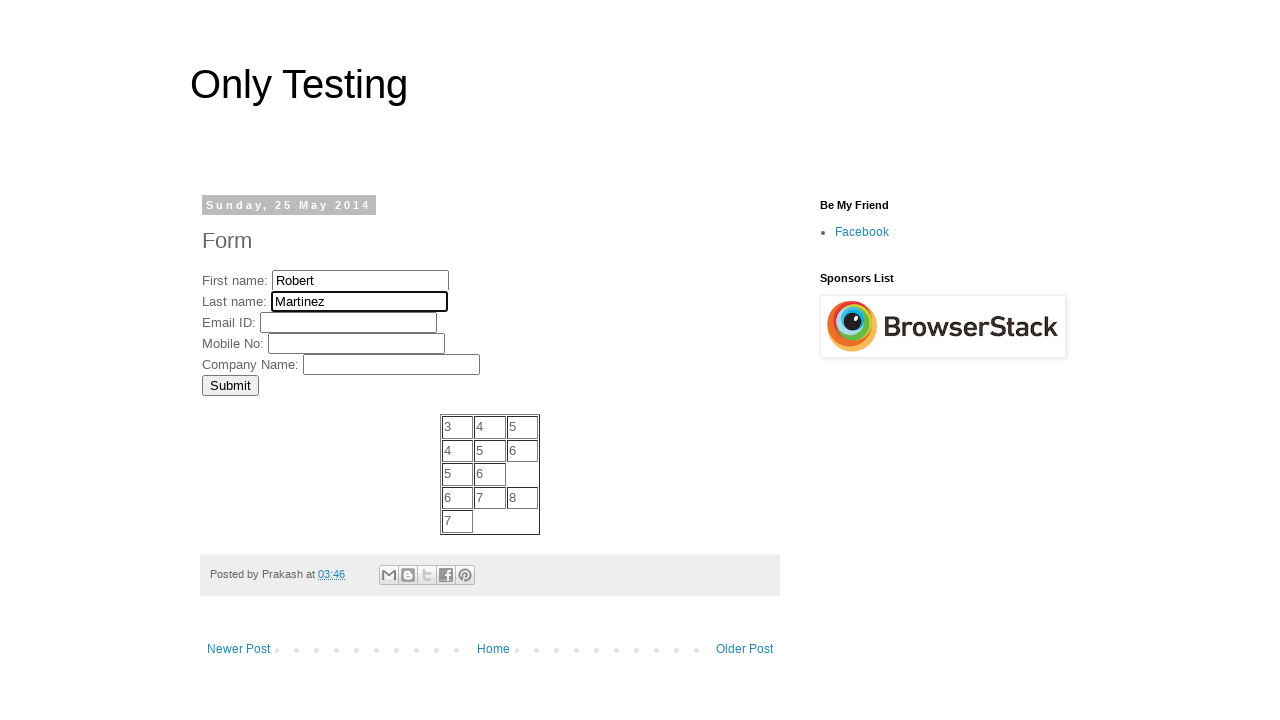

Filled email field with 'robert.martinez@example.com' on input[name='EmailID']
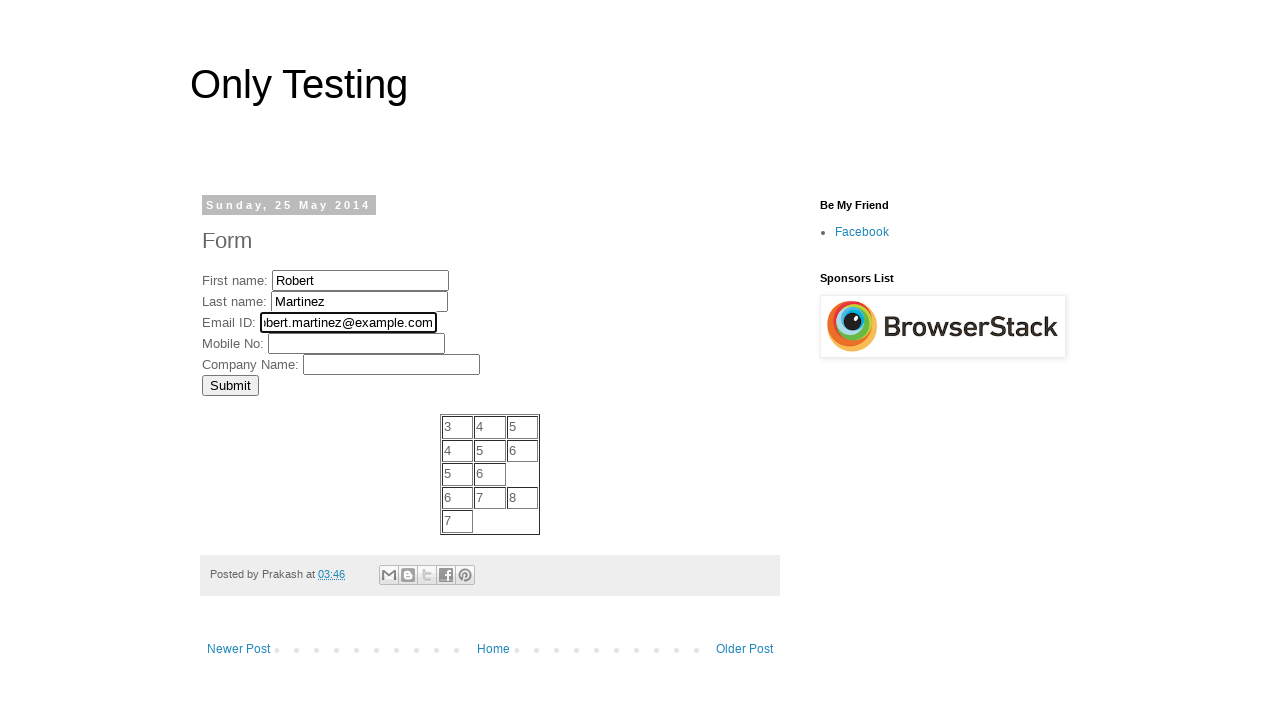

Filled mobile number field with '5551234567' on input[name='MobNo']
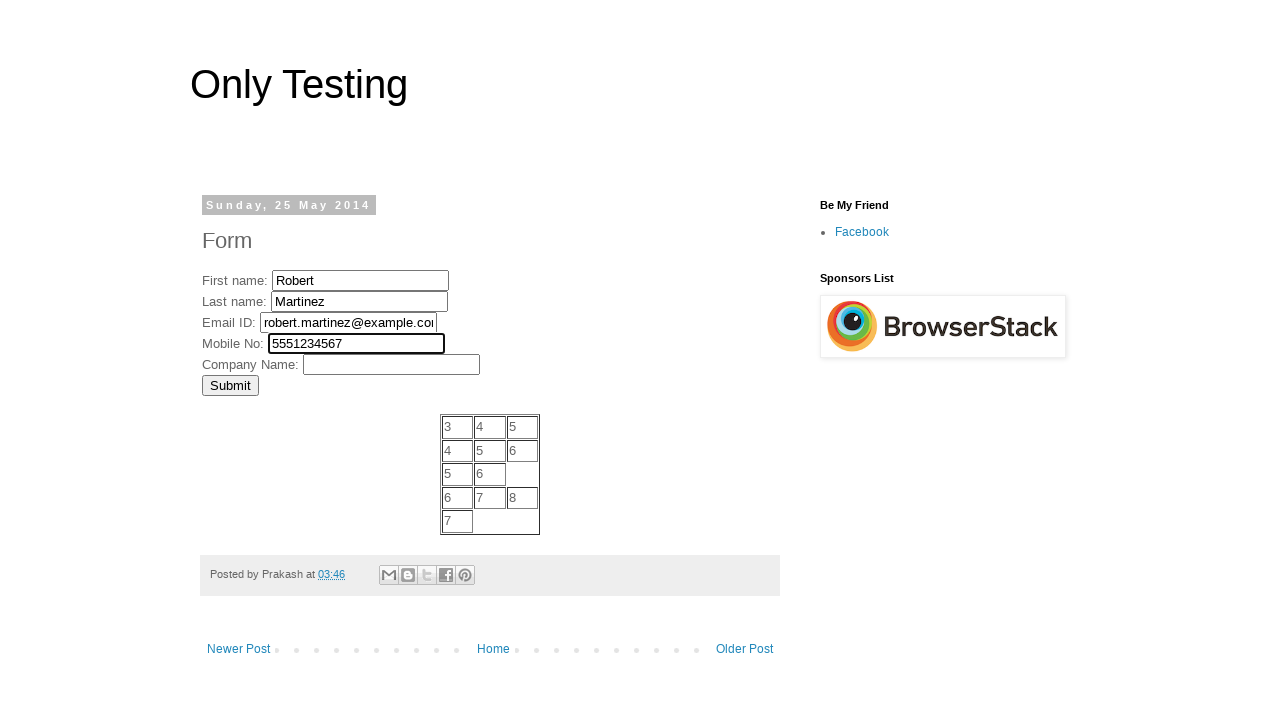

Filled company name field with 'TechCorp Industries' on input[name='Company']
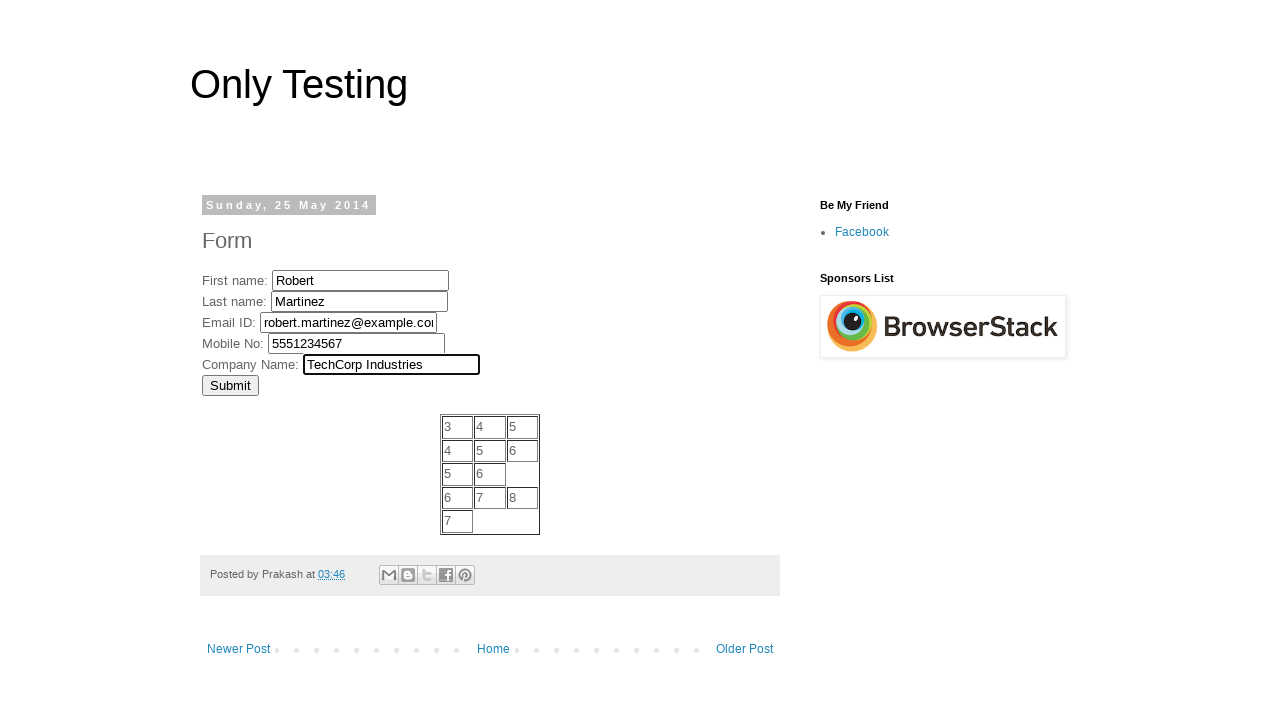

Clicked submit button to submit the form at (230, 385) on input[type='submit']
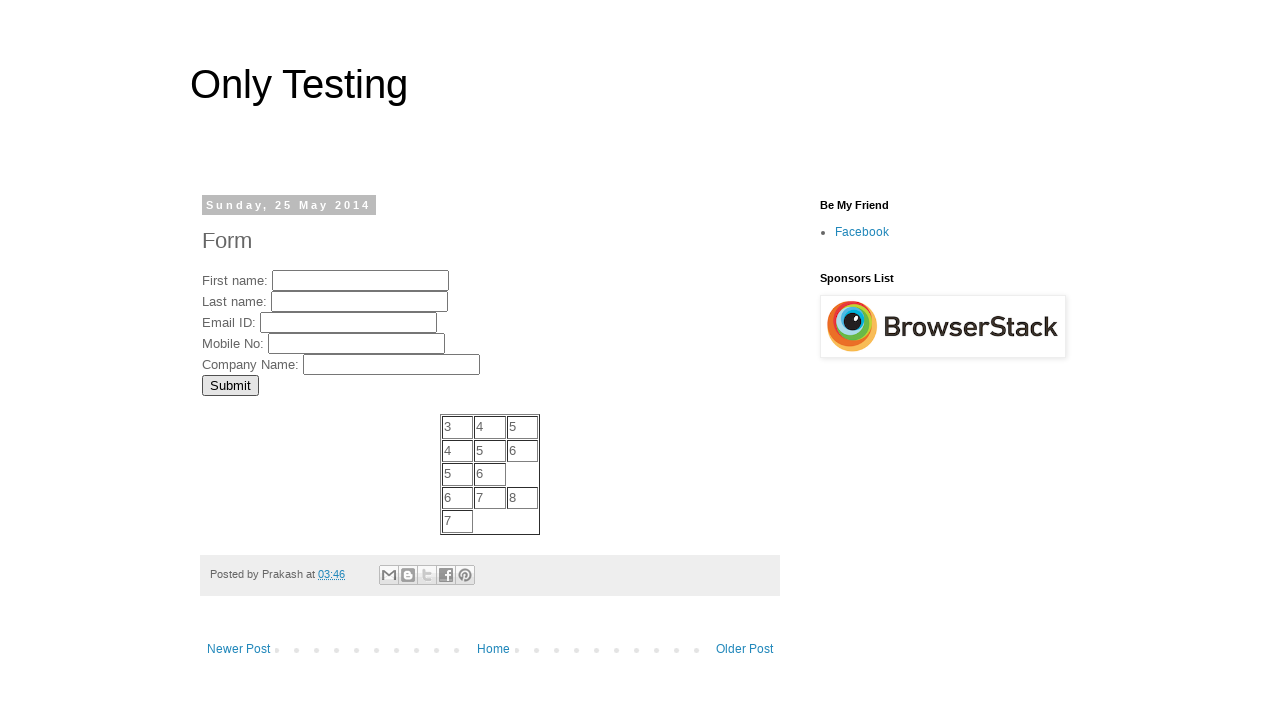

Set up dialog handler to accept alerts
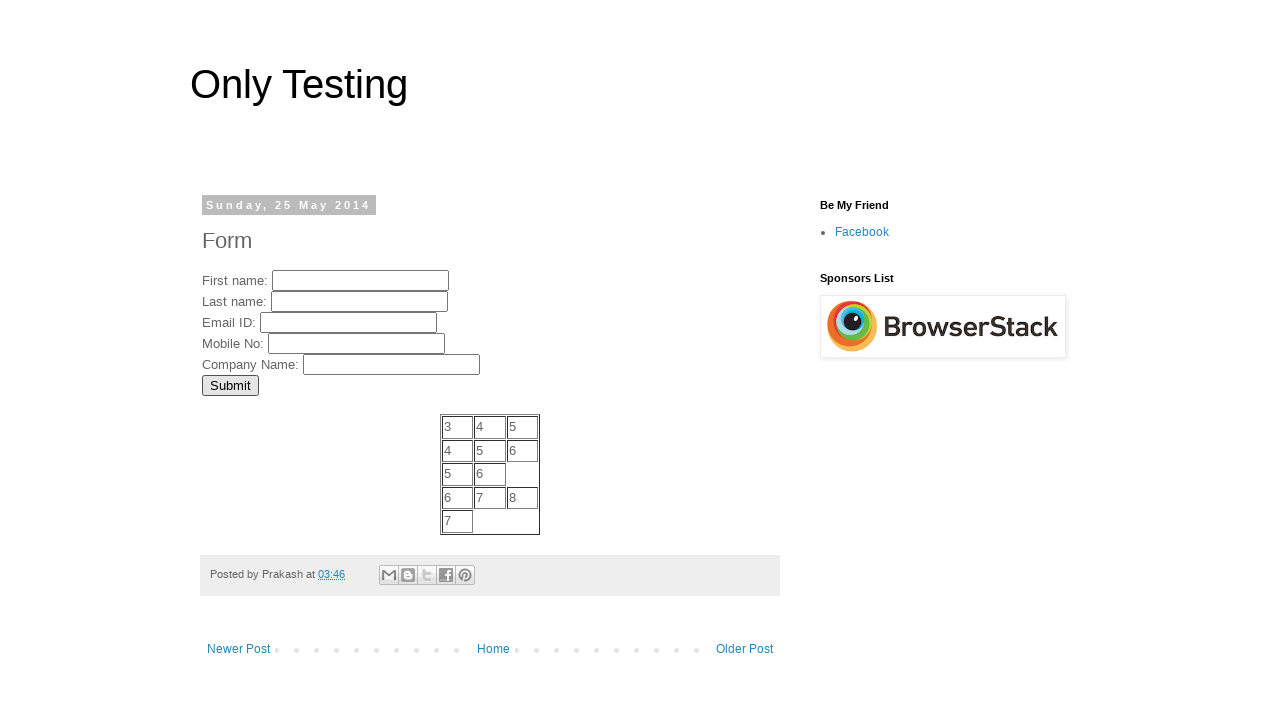

Waited 1000ms for confirmation alert to be processed
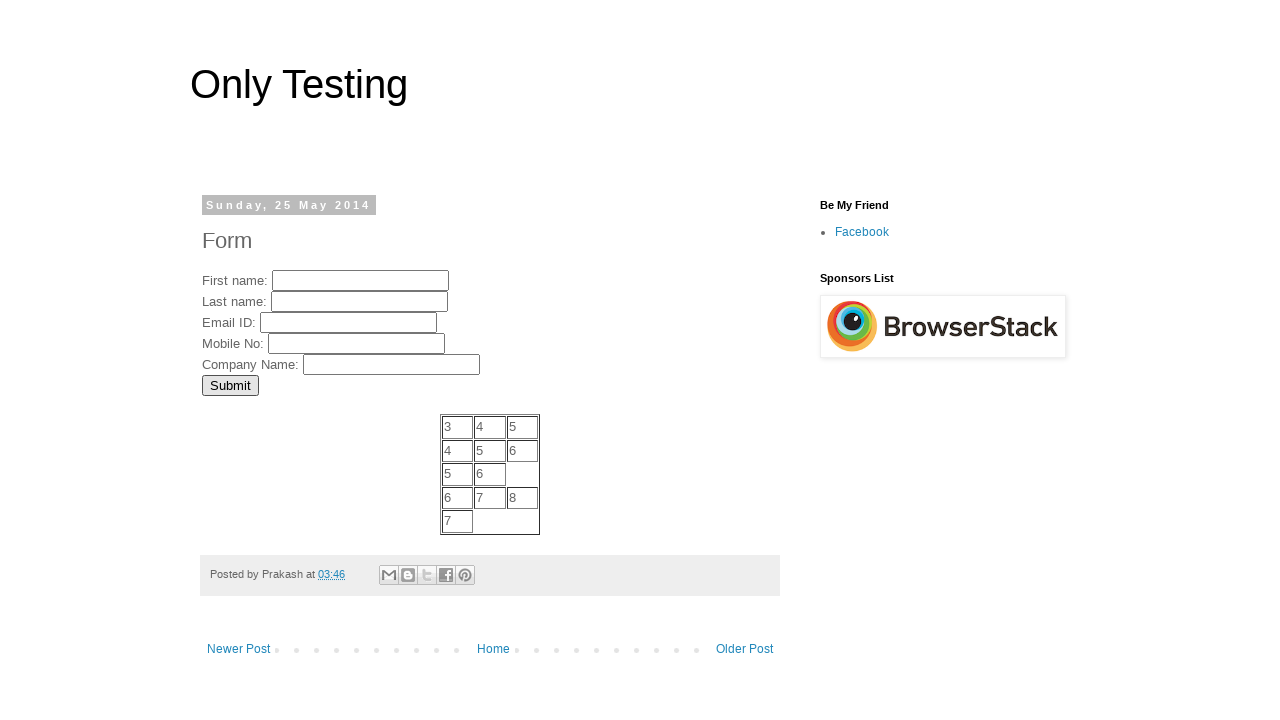

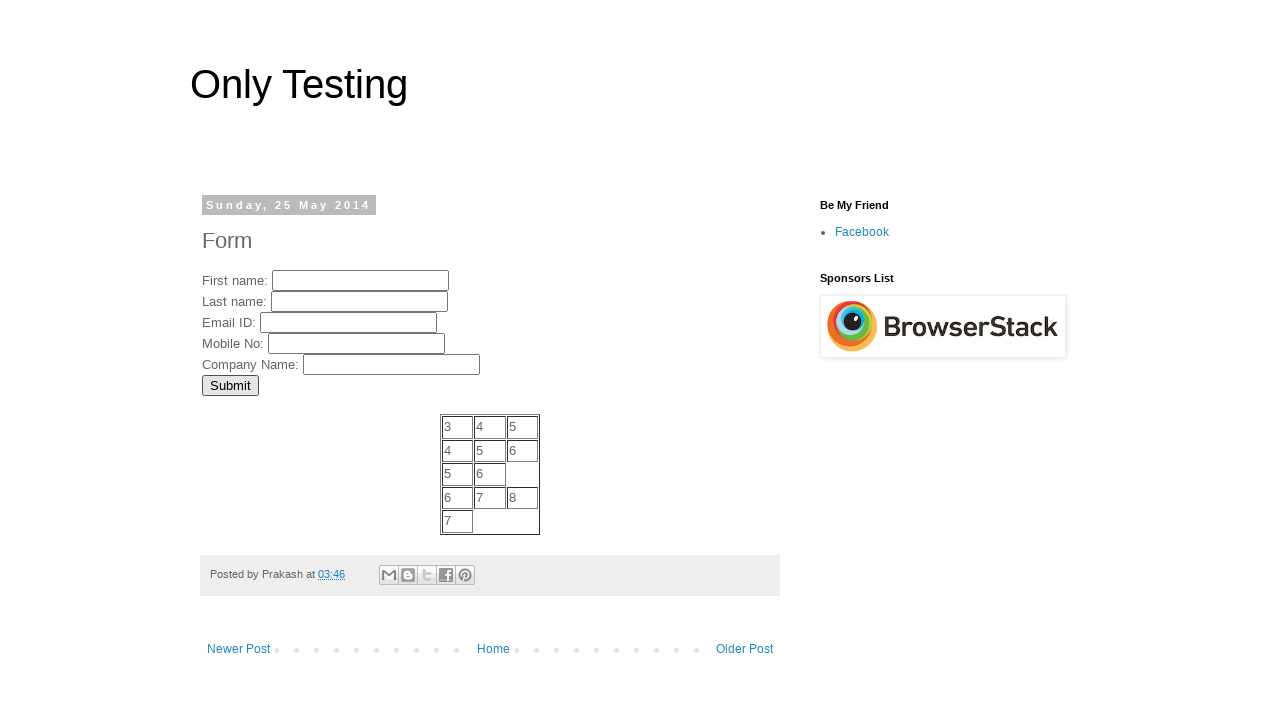